Waits for a specific price condition, then solves a mathematical captcha by calculating a value and submitting the form

Starting URL: http://suninjuly.github.io/explicit_wait2.html

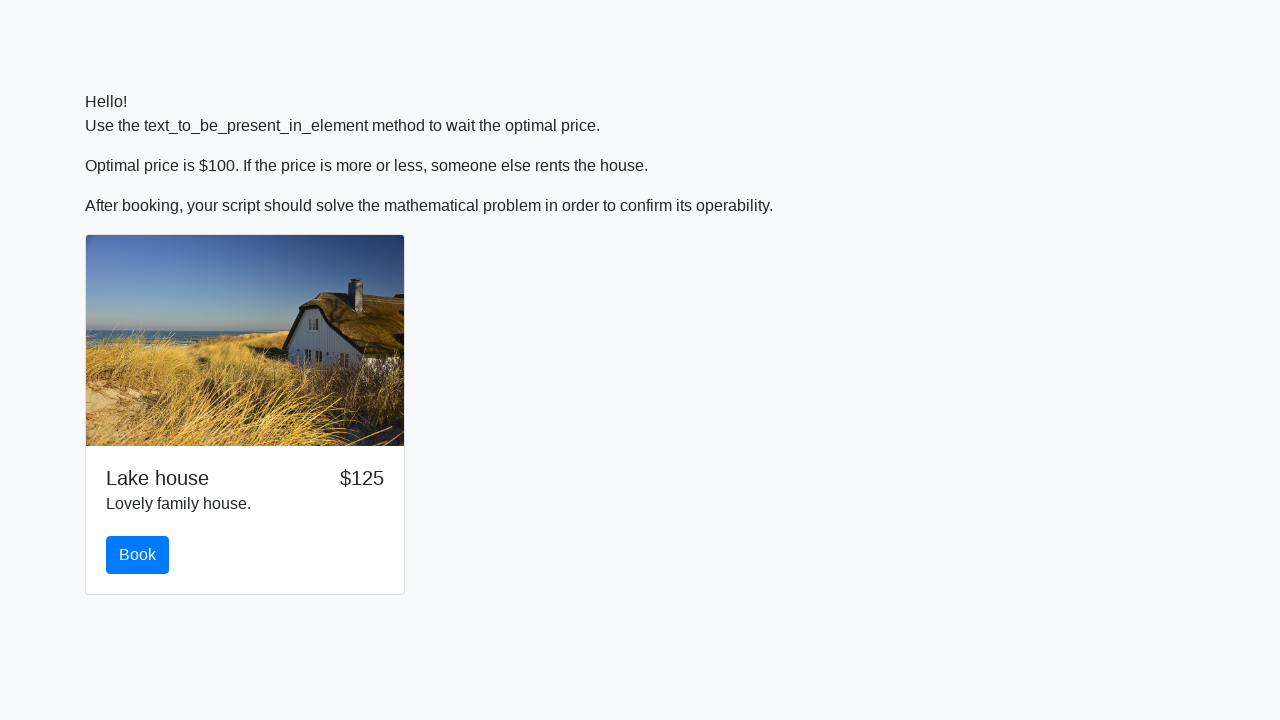

Waited for price to reach $100
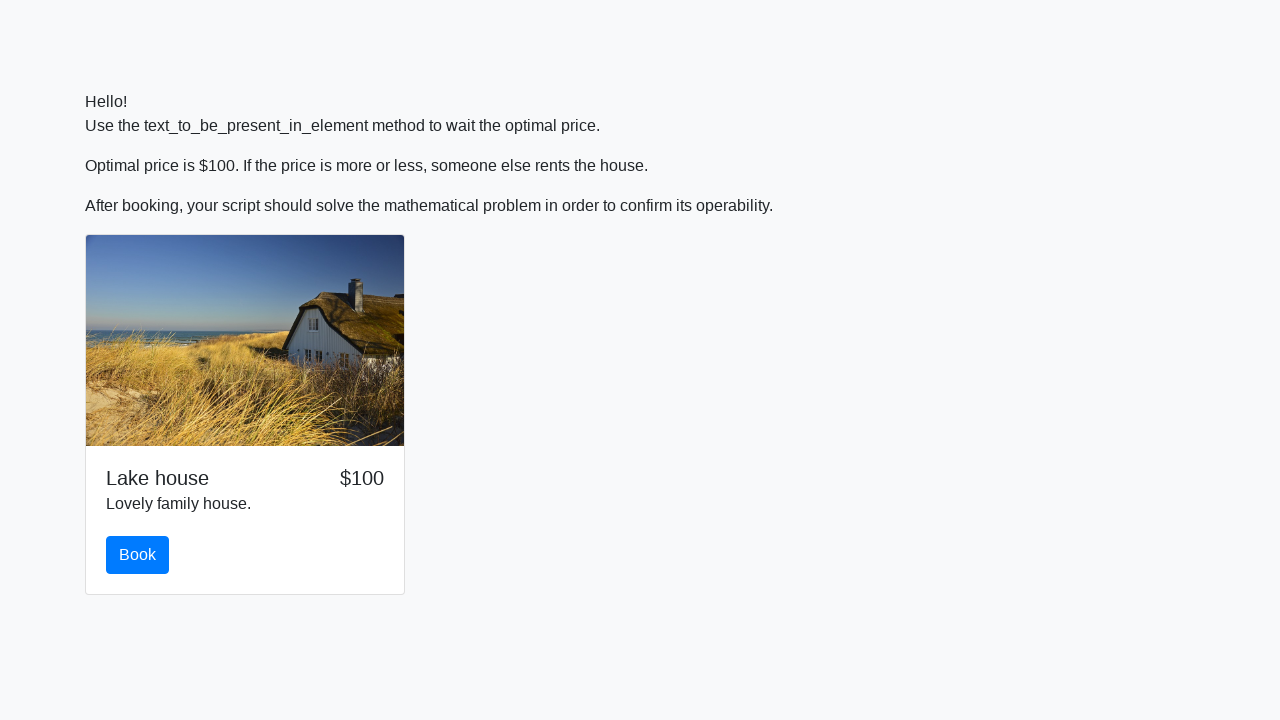

Clicked book button at (138, 555) on #book
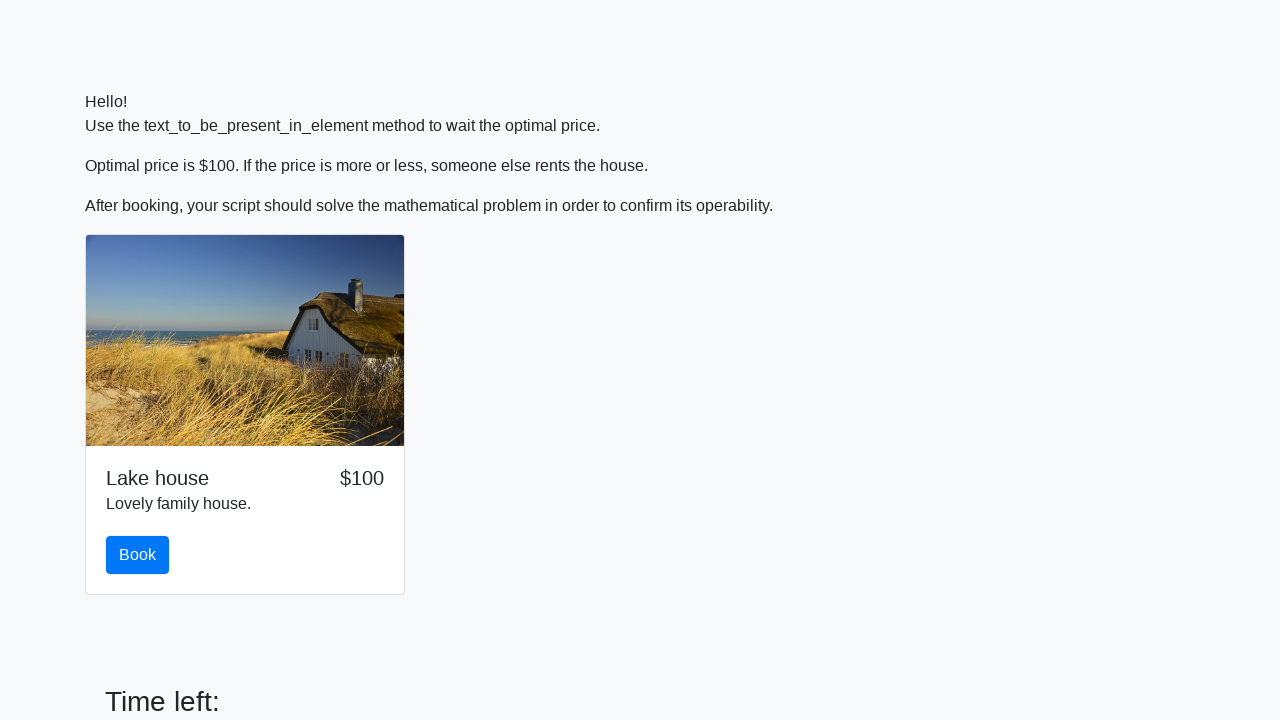

Retrieved input value: 55
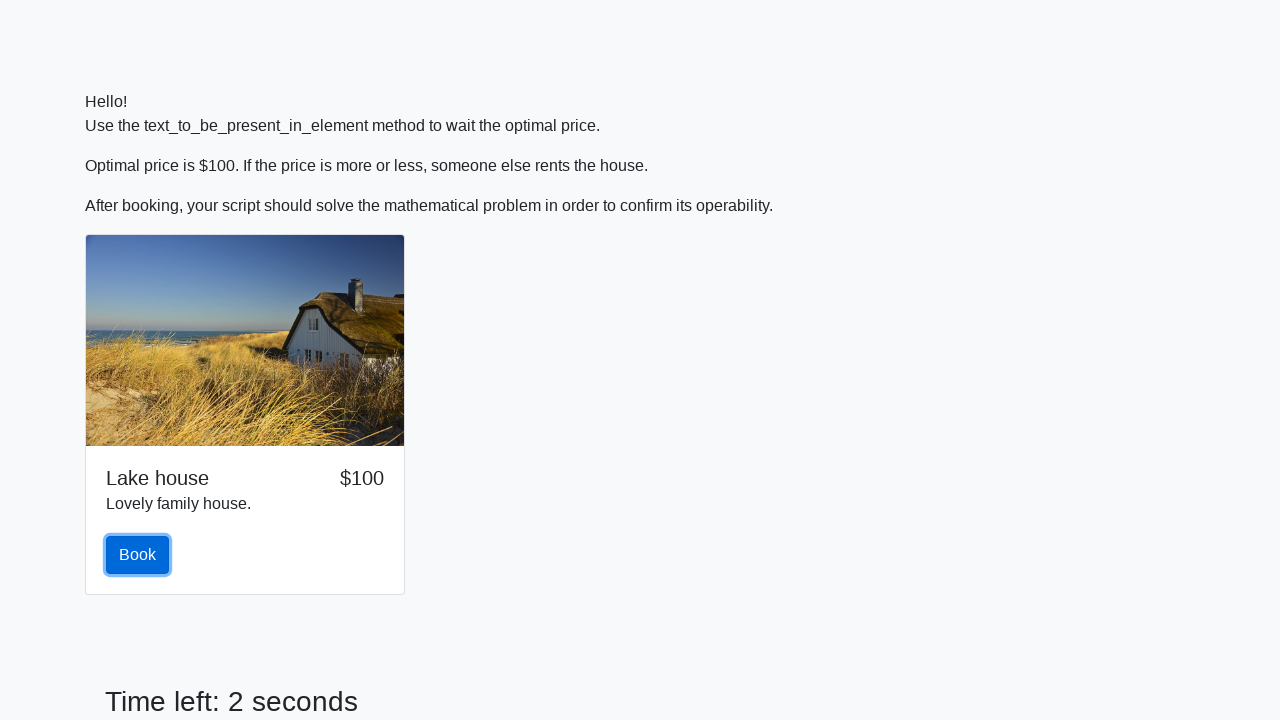

Calculated mathematical captcha answer: 2.4846617931716857
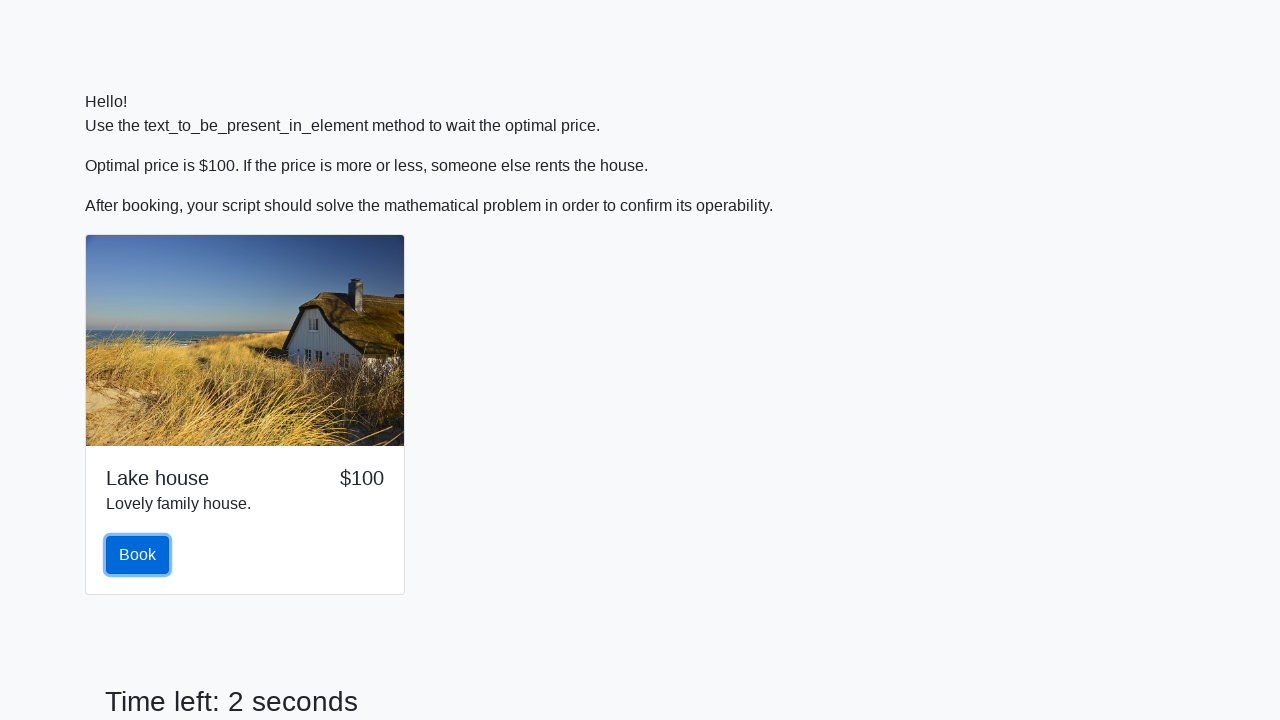

Filled answer input field with calculated value on input
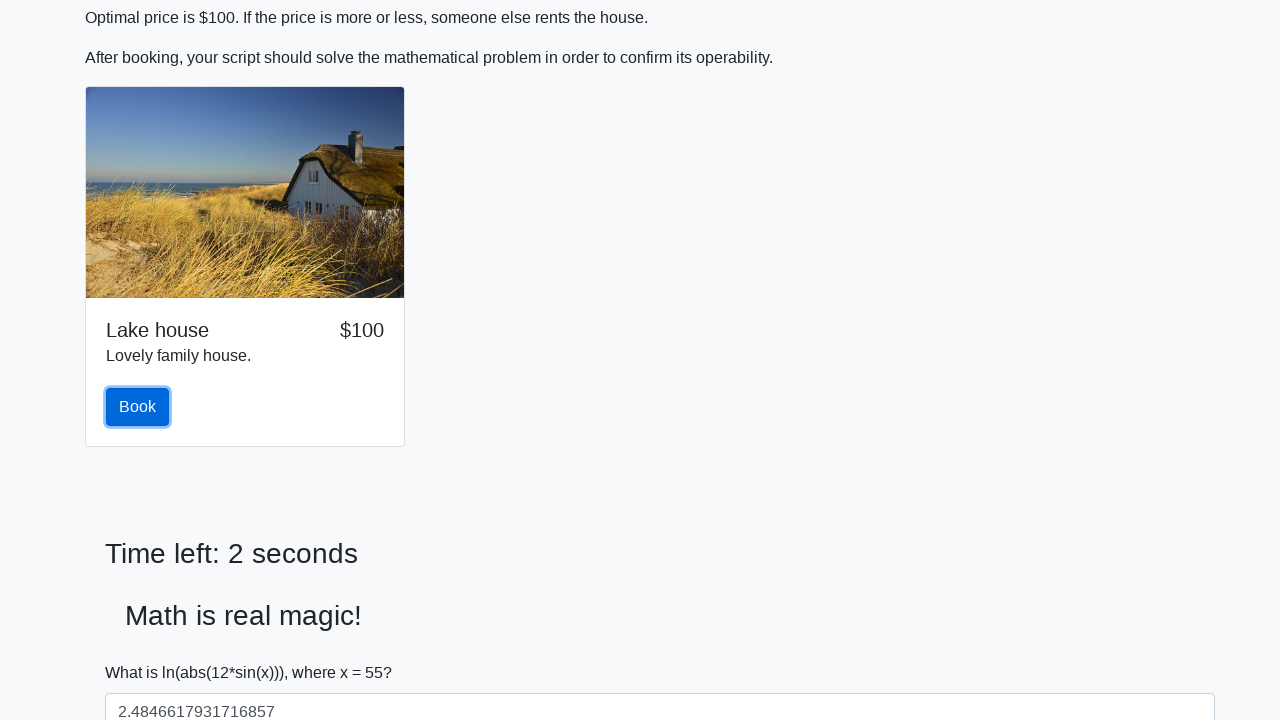

Clicked solve button to submit answer at (143, 651) on #solve
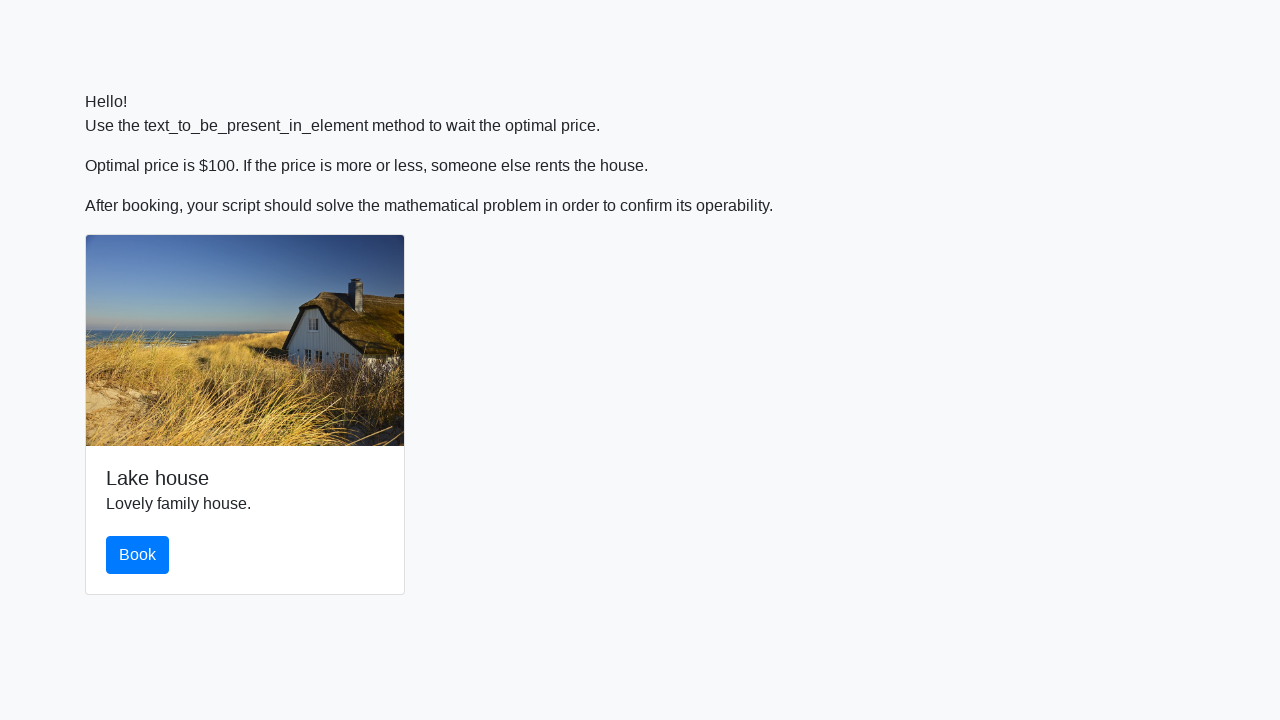

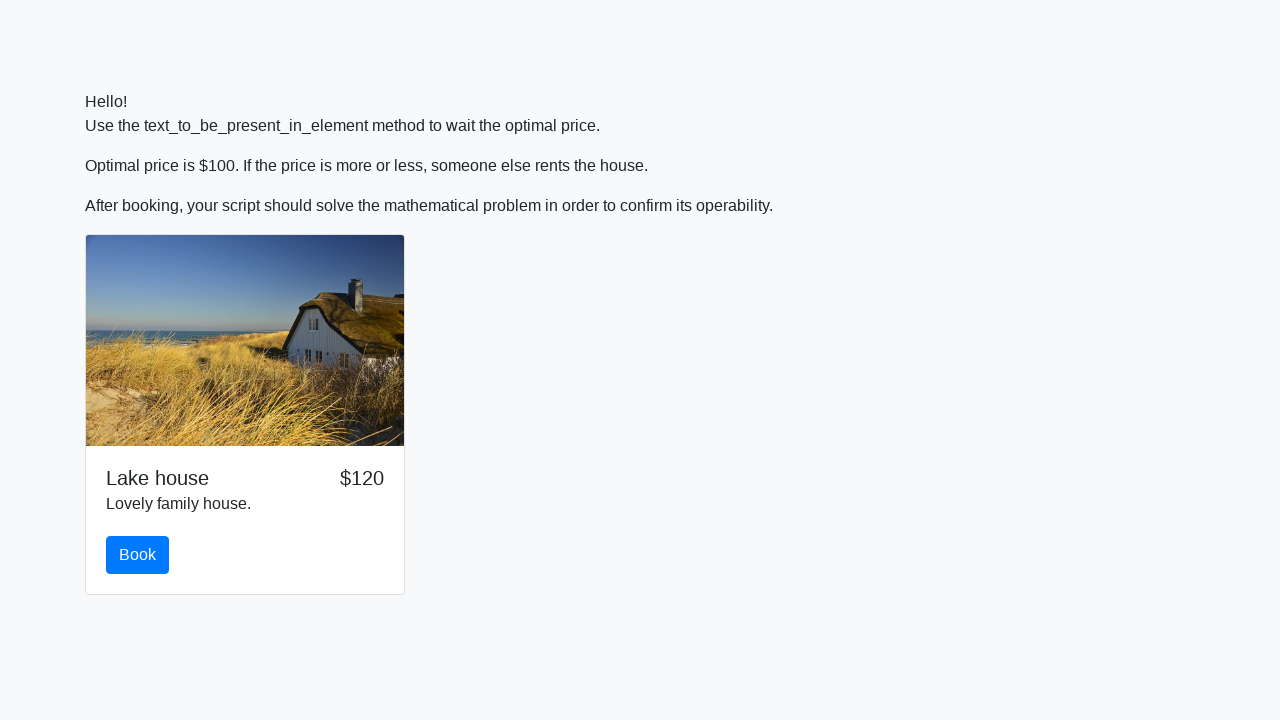